Tests that clearing a textarea removes all entered text

Starting URL: https://codebeautify.org/html-textarea-generator

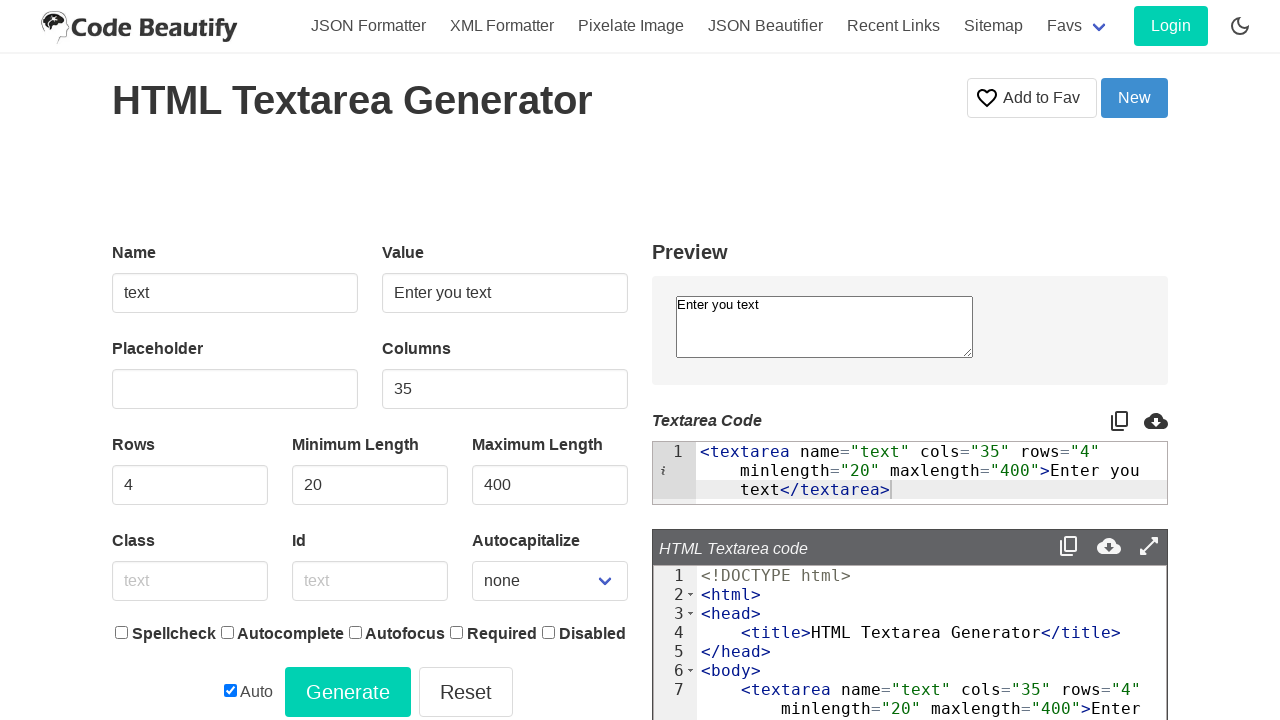

Entered 'Test' into the textarea on textarea[name='text']
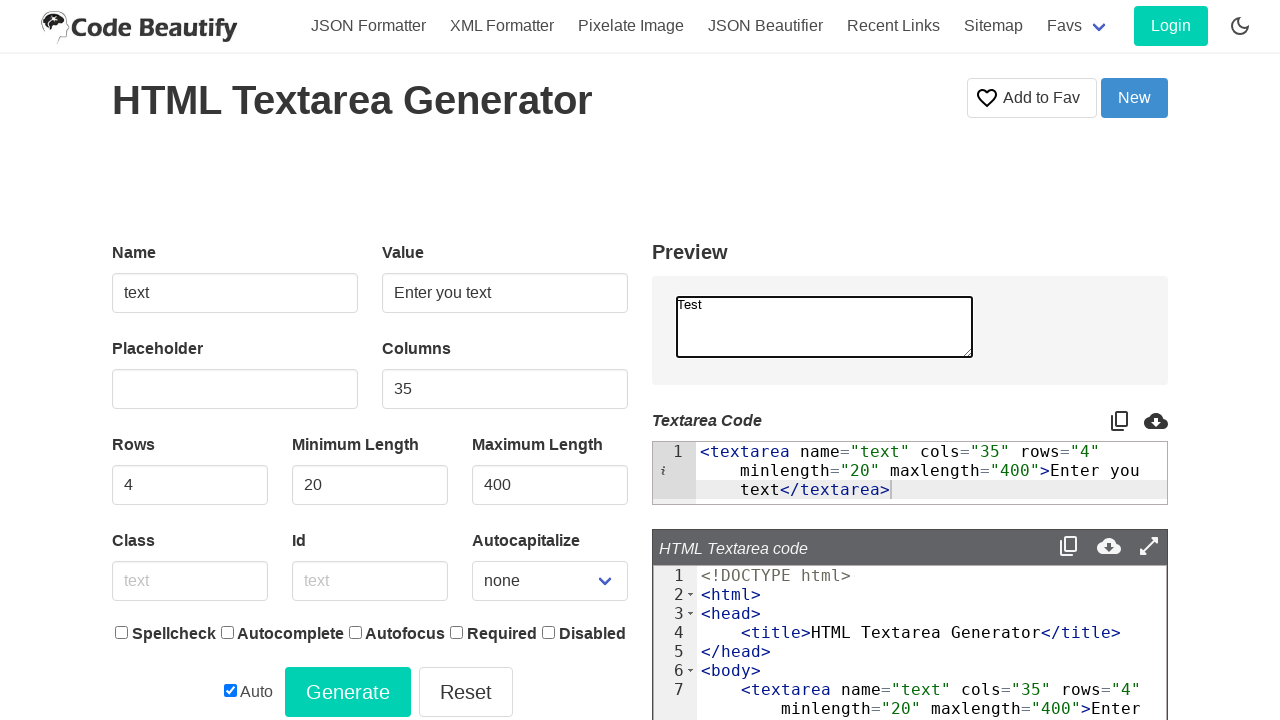

Cleared the textarea on textarea[name='text']
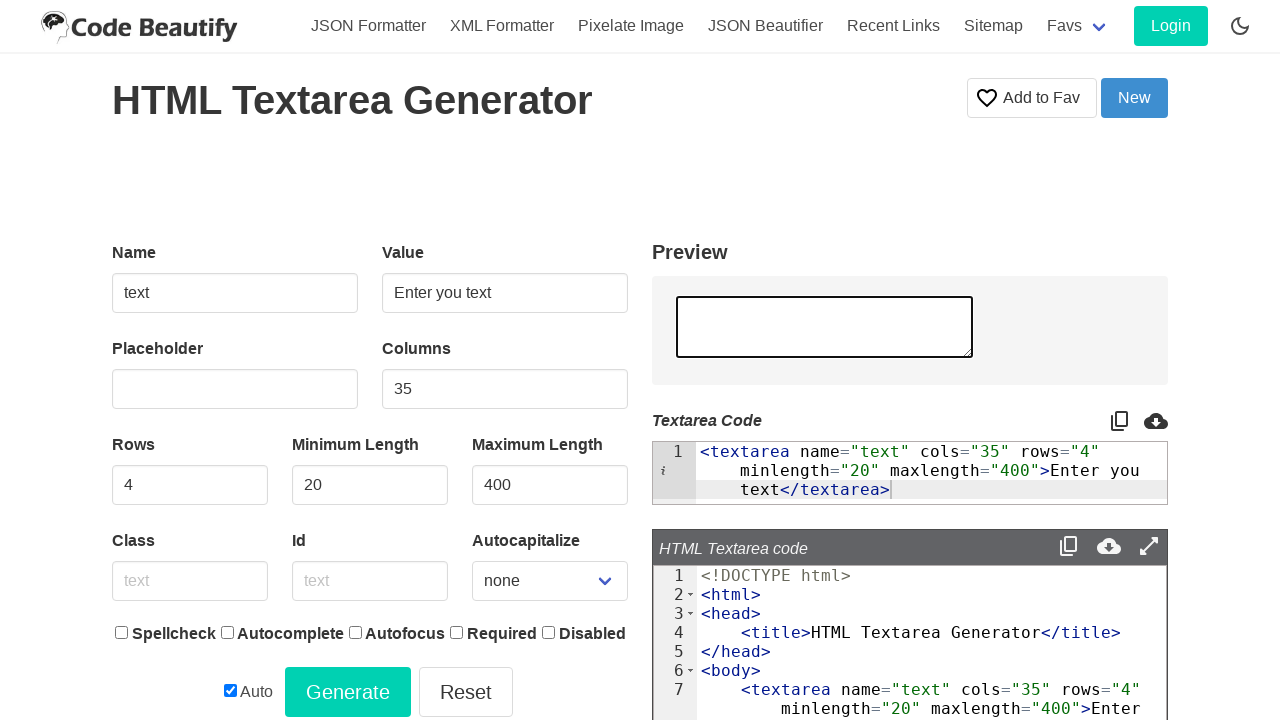

Retrieved textarea value to verify it was cleared
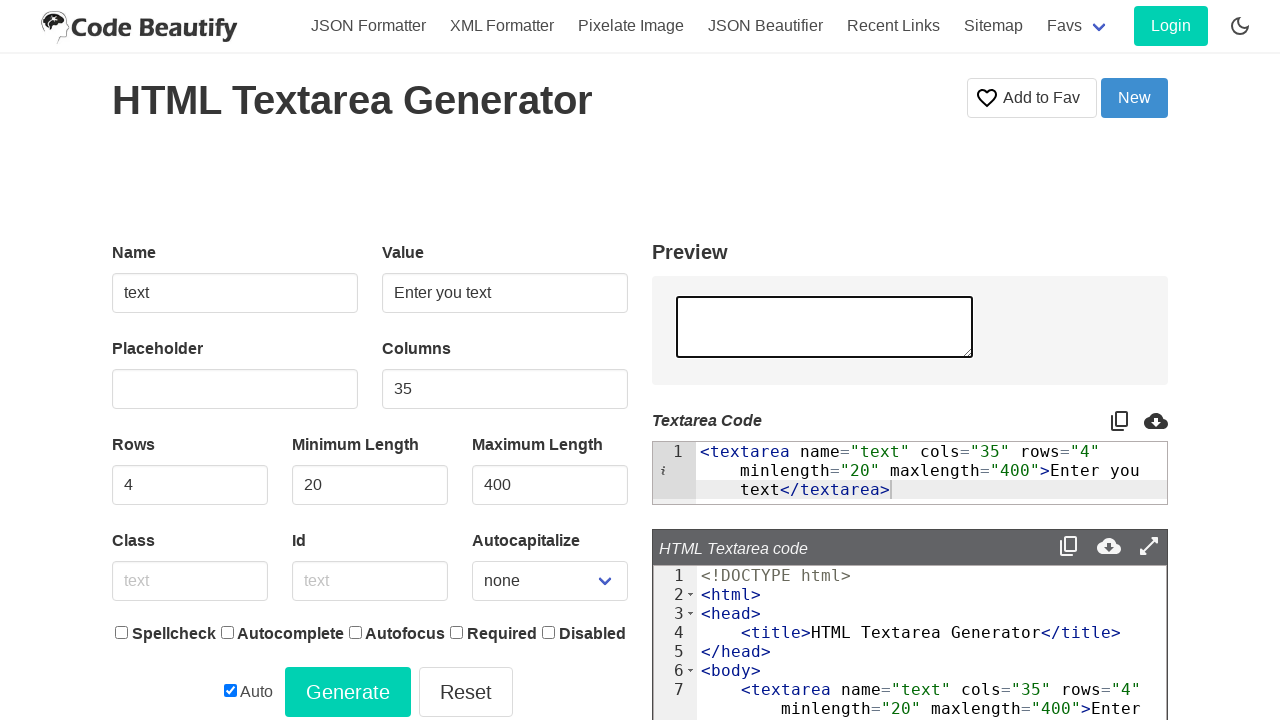

Assertion passed: textarea is empty
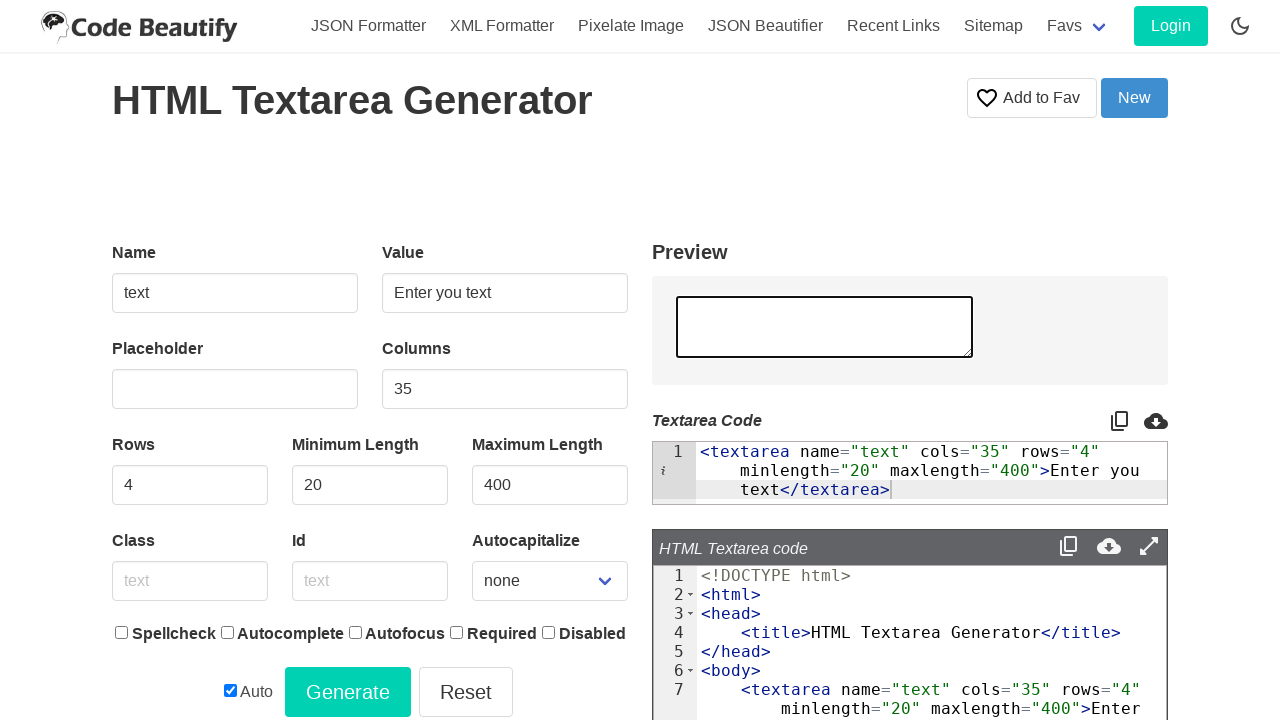

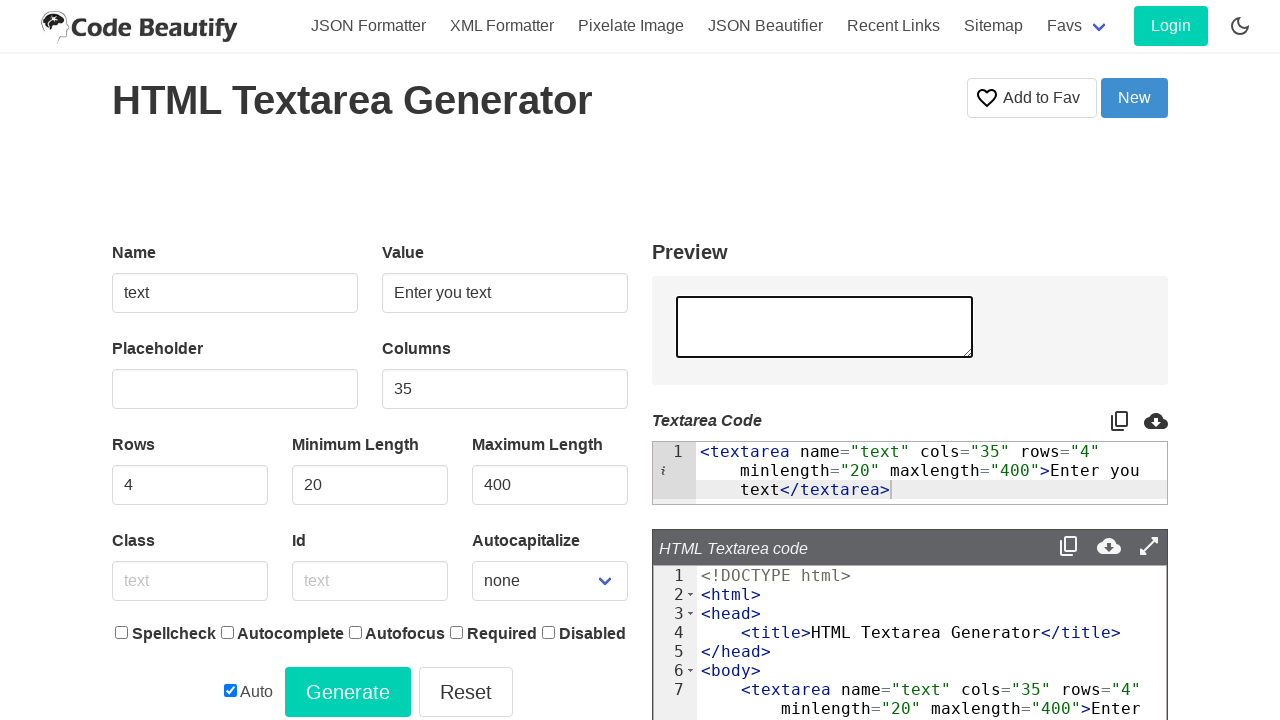